Tests category navigation by clicking on Women category, then Dress subcategory, followed by Men category and Tshirts subcategory, verifying the correct product lists are displayed.

Starting URL: https://automationexercise.com/

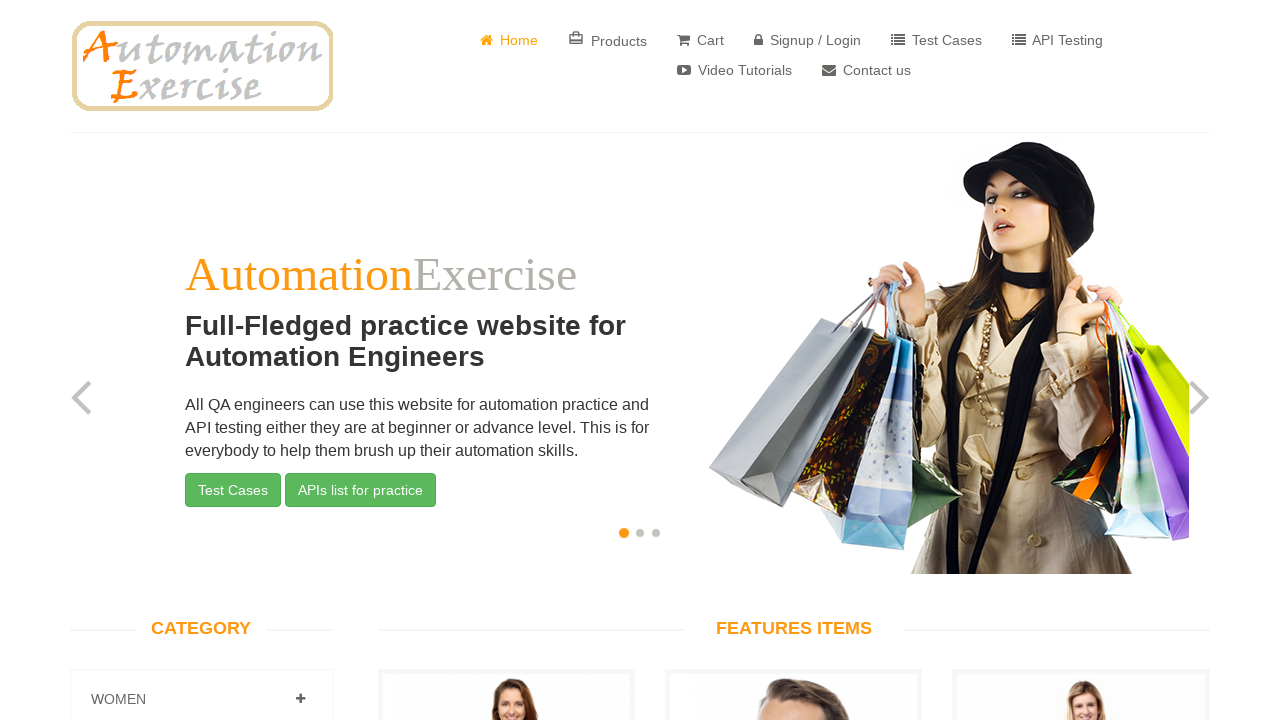

Scrolled to Category section
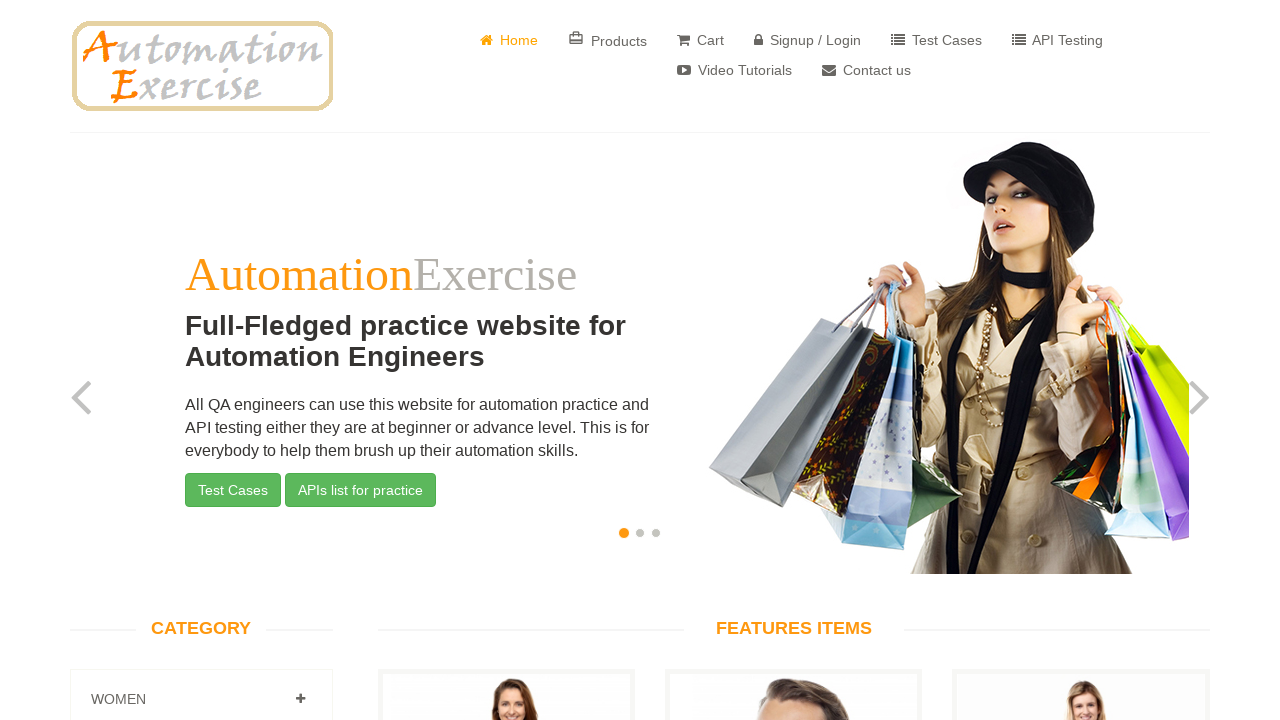

Category products panel loaded
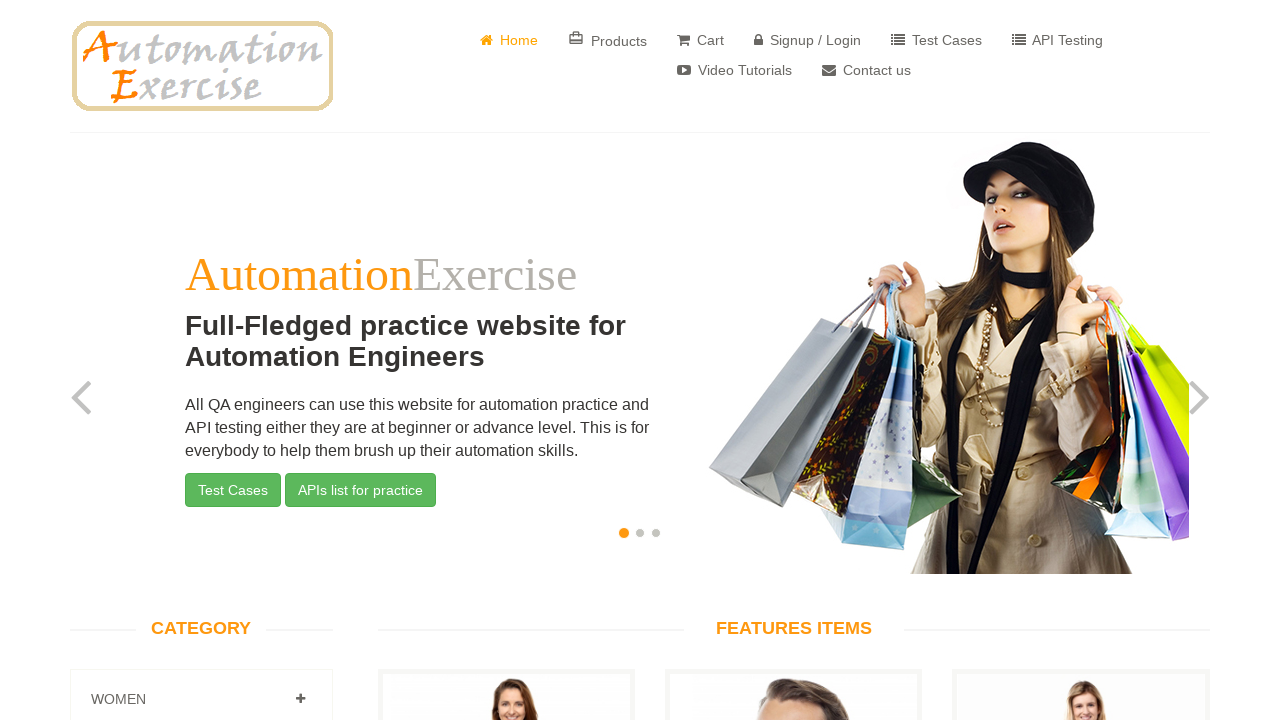

Clicked Women category to expand at (300, 699) on (//span[@class='badge pull-right'])[1]
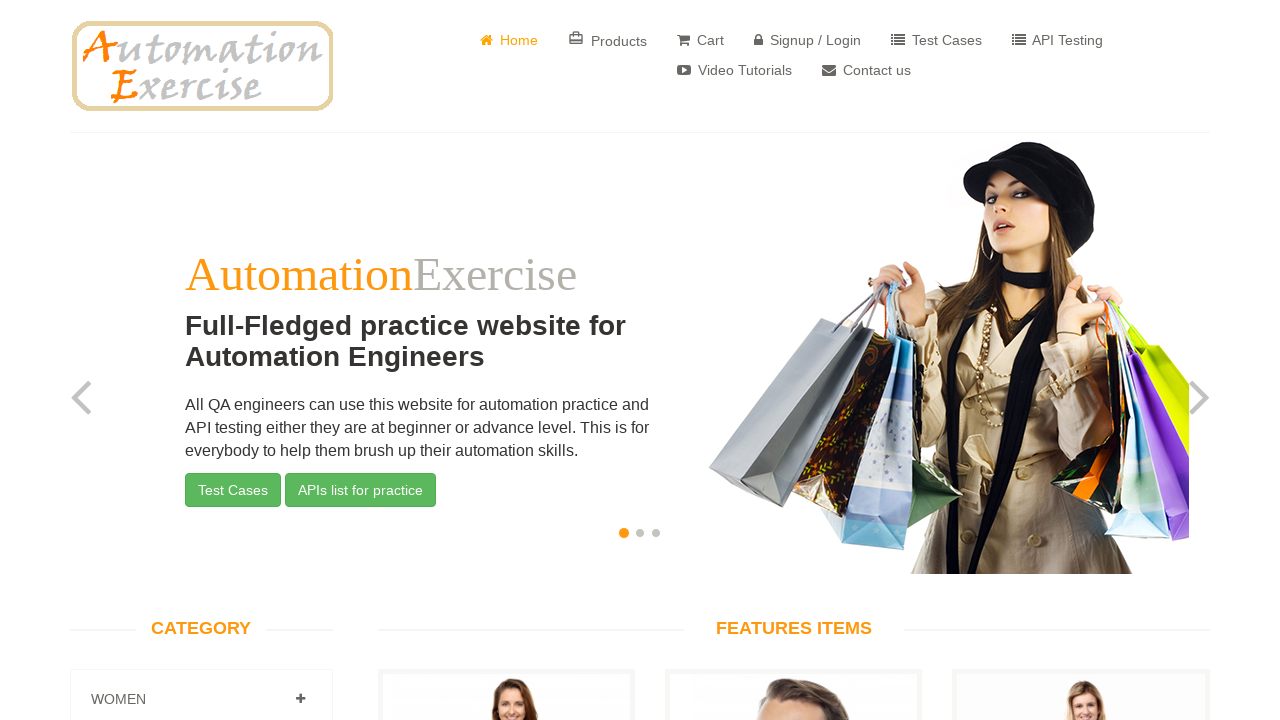

Clicked Dress subcategory under Women at (127, 360) on xpath=//*[@id='Women']/div/ul/li[1]/a
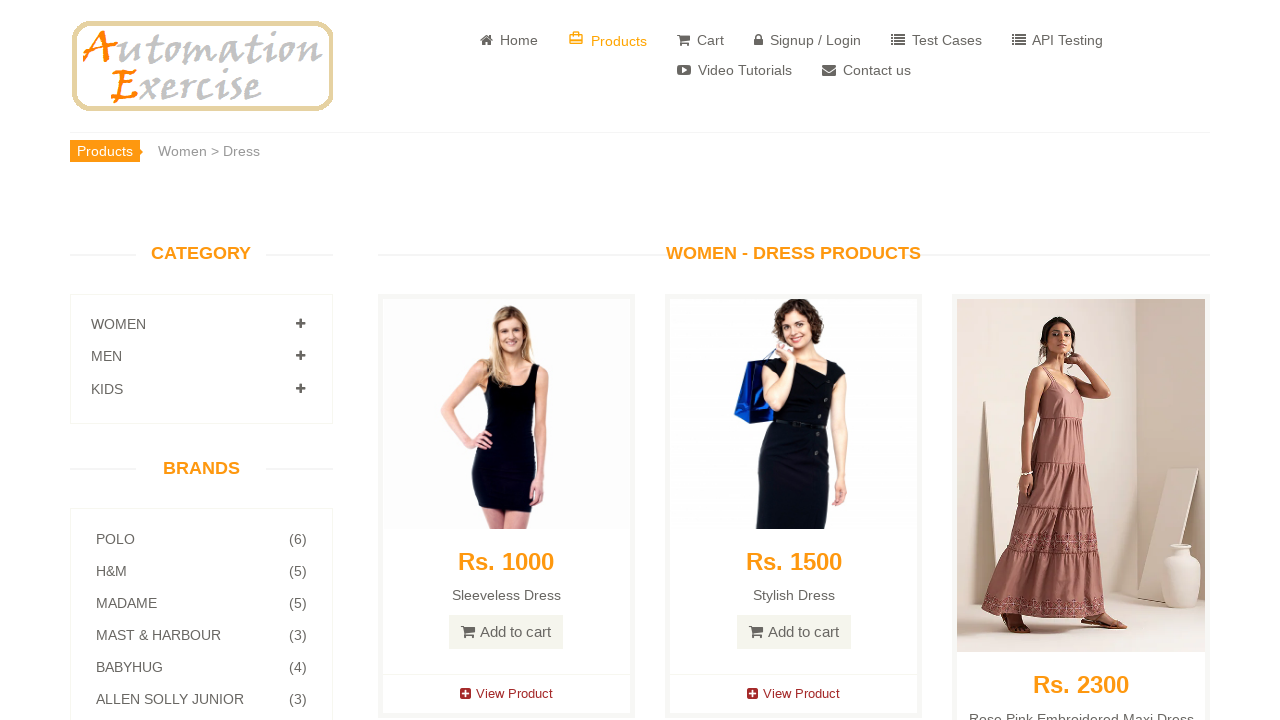

Women - Dress Products page loaded and verified
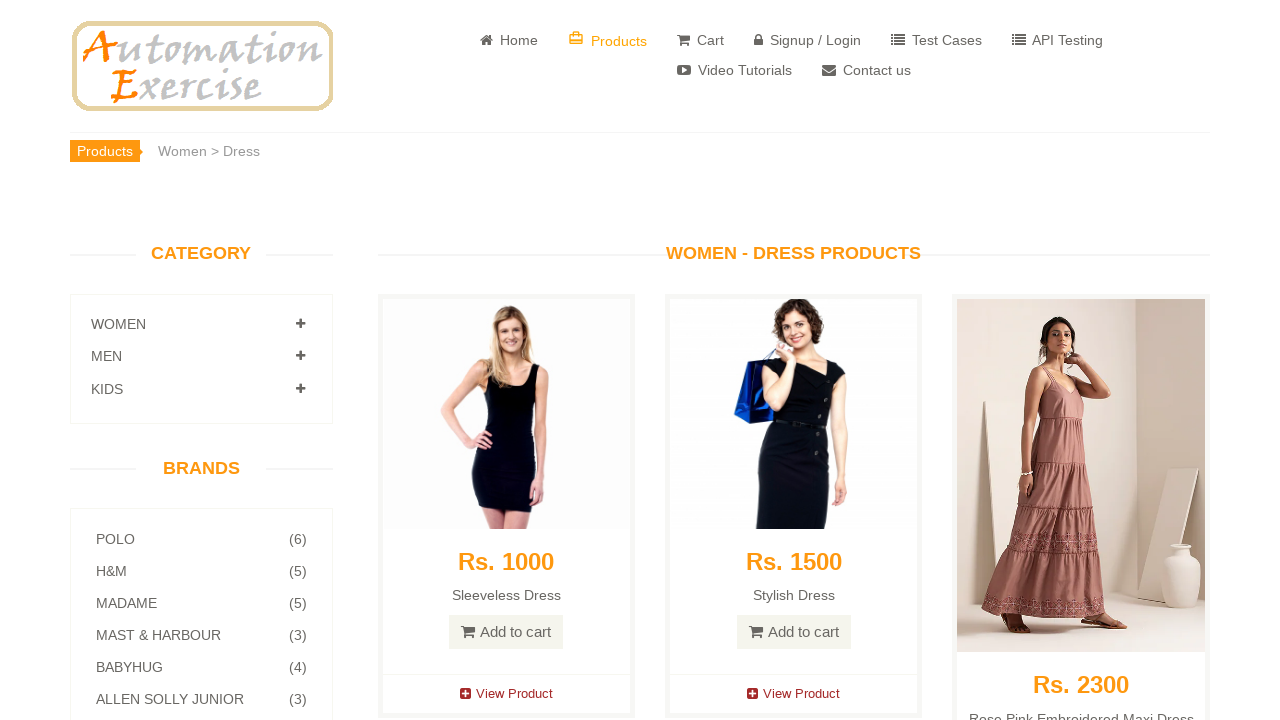

Clicked Men category to expand at (300, 356) on (//span[@class='badge pull-right'])[2]
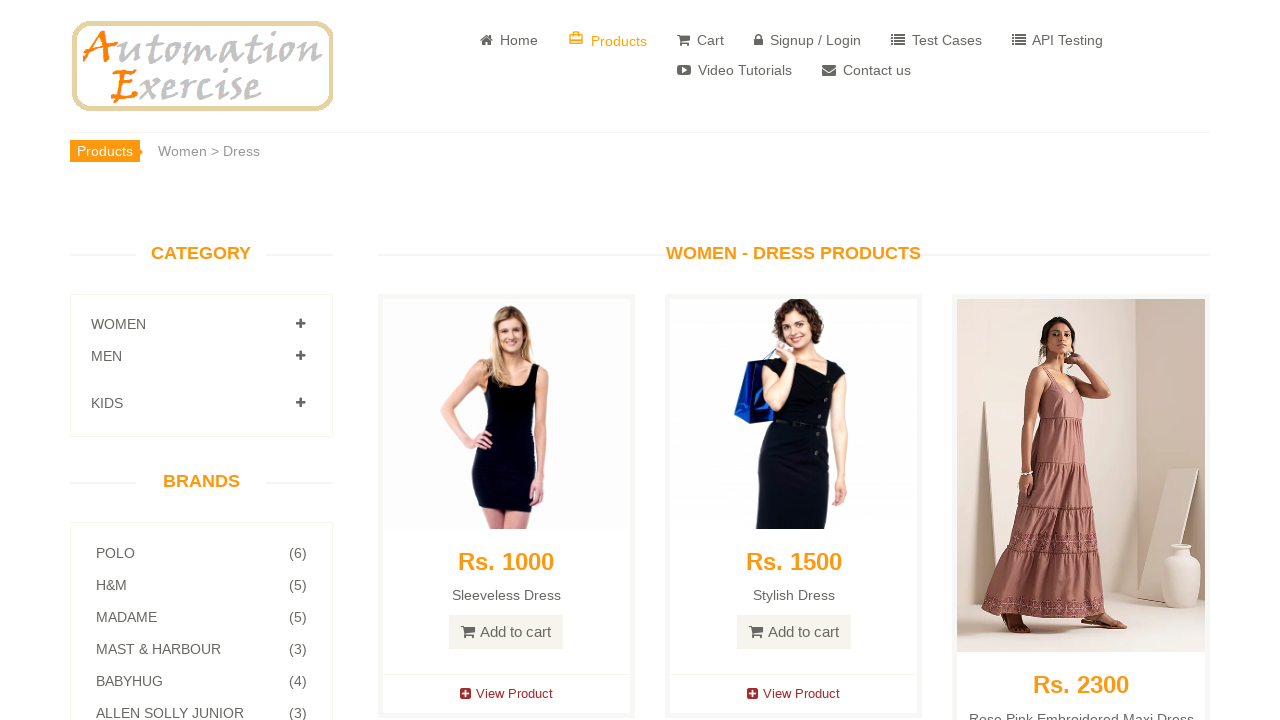

Clicked Tshirts subcategory under Men at (132, 396) on xpath=//*[@id='Men']/div/ul/li[1]/a
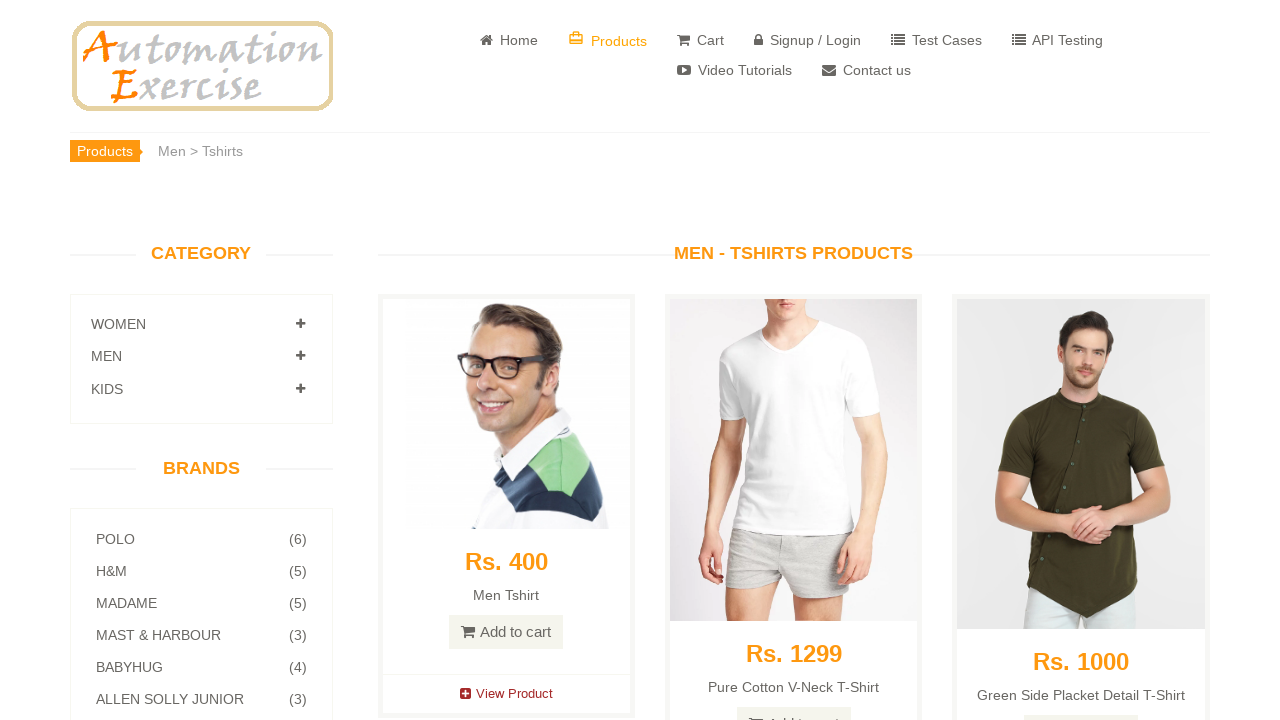

Men - Tshirts Products page loaded and verified
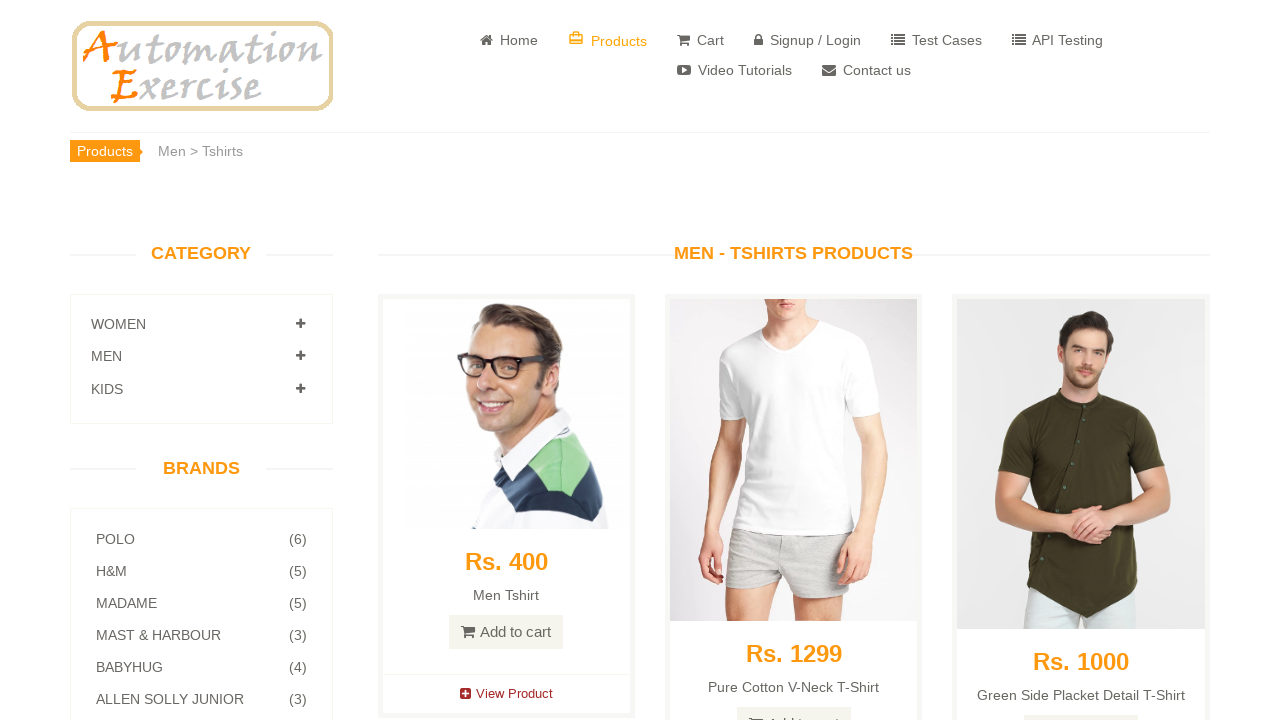

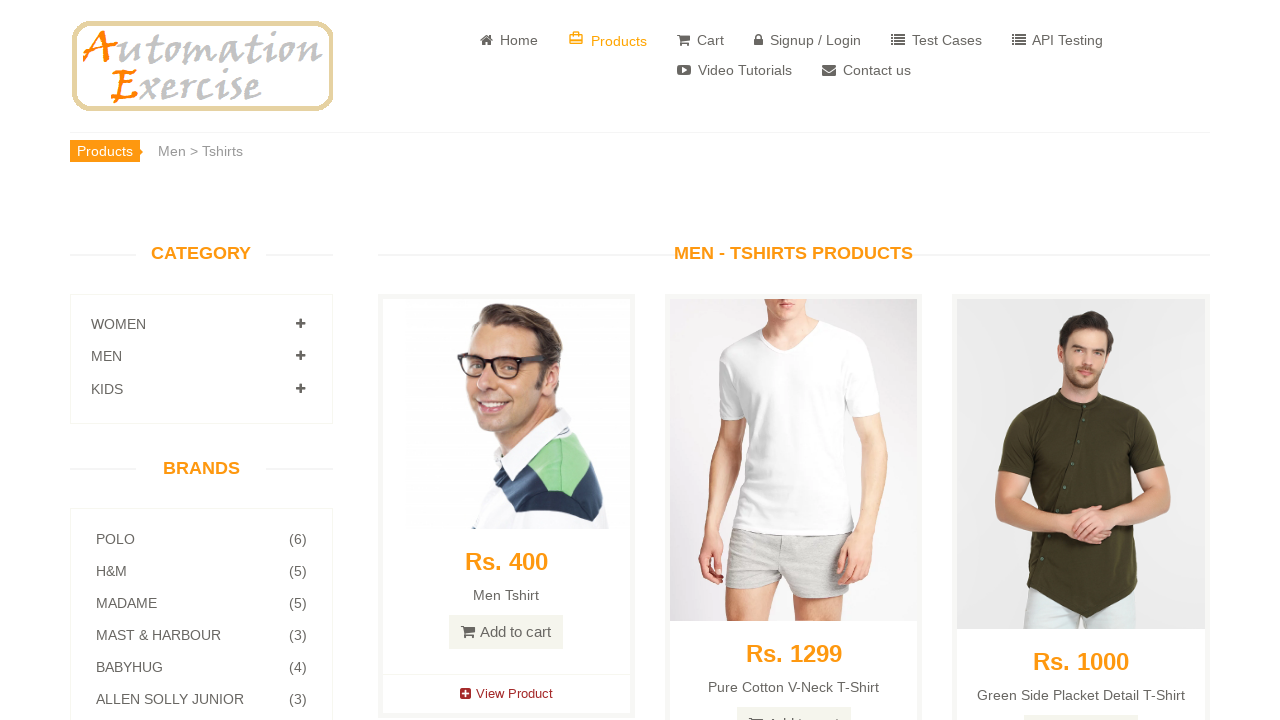